Navigates to a vehicle registration form template page and clicks on an image in the template container

Starting URL: https://www.formsite.com/templates/registration-form-templates/vehicle-registration-form/

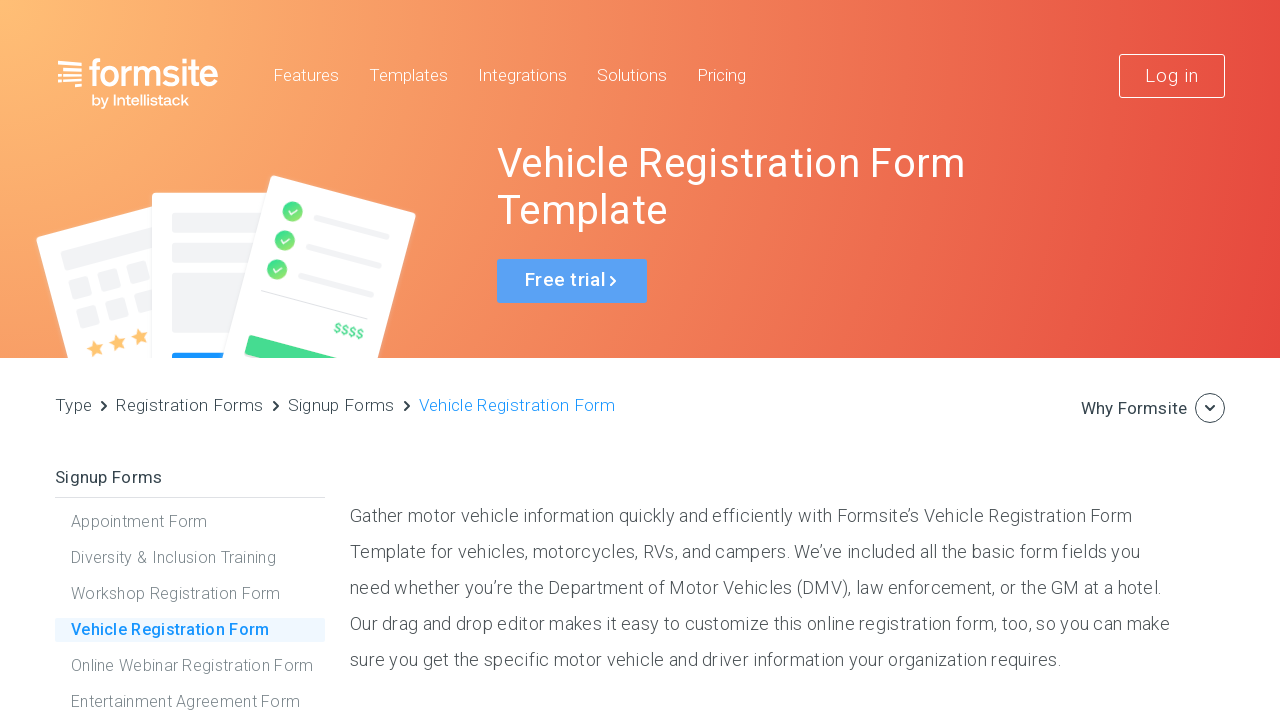

Navigated to vehicle registration form template page
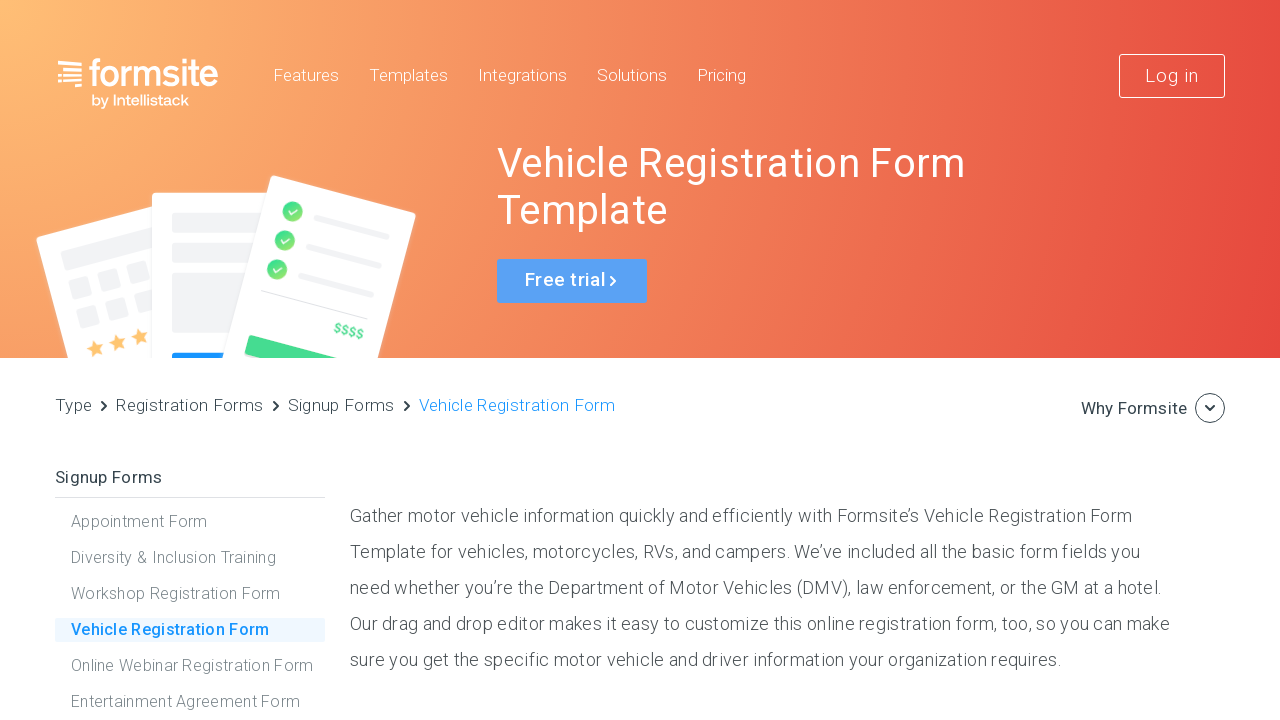

Waited for image in template container to become visible
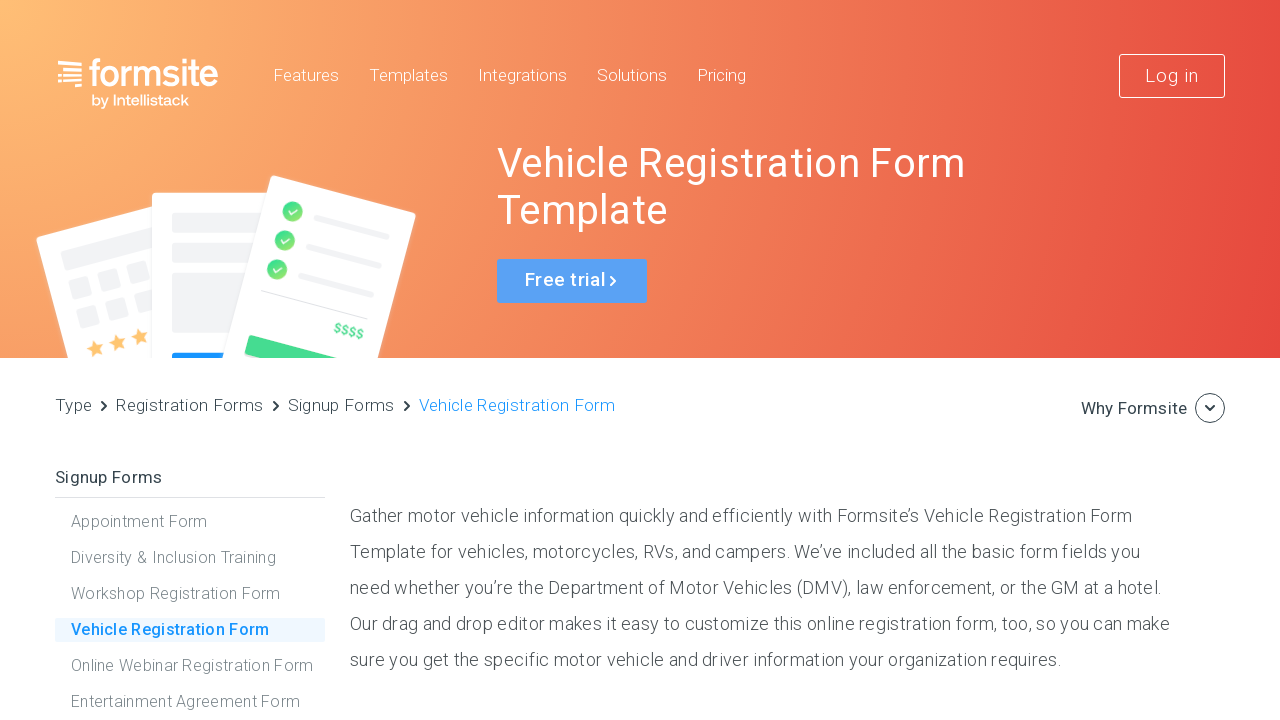

Clicked image in template container at (765, 360) on div#imageTemplateContainer img
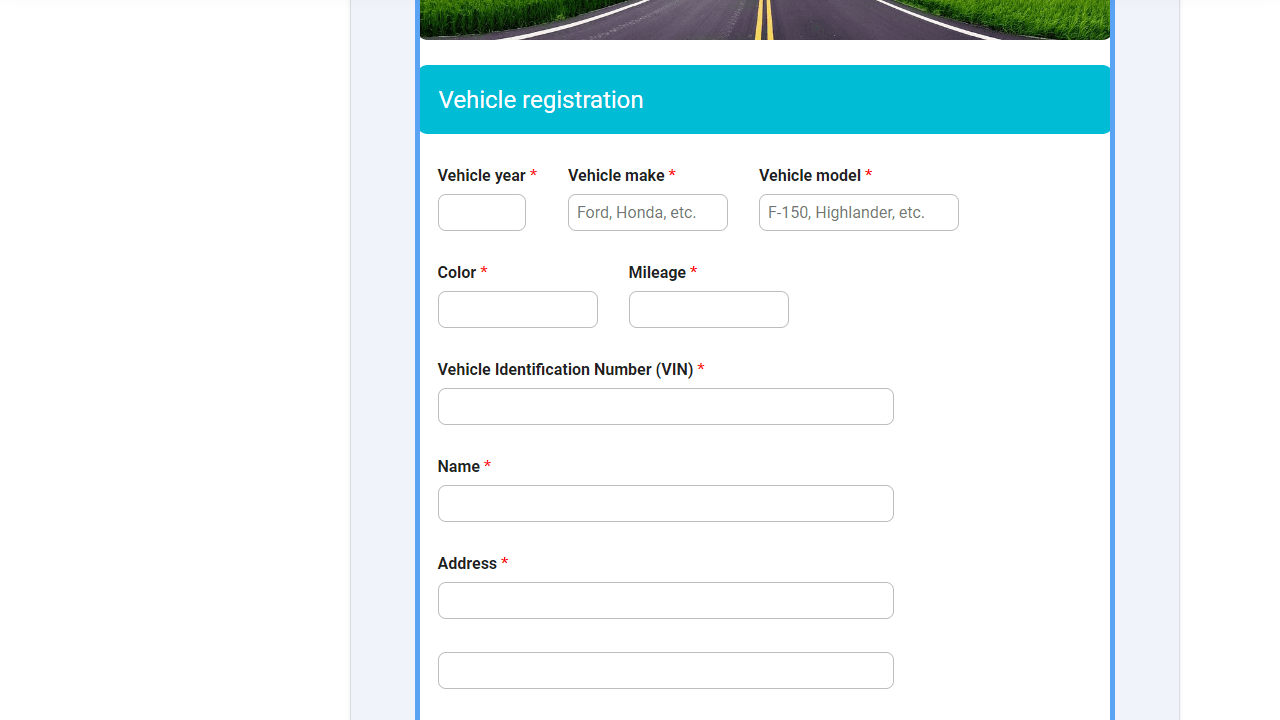

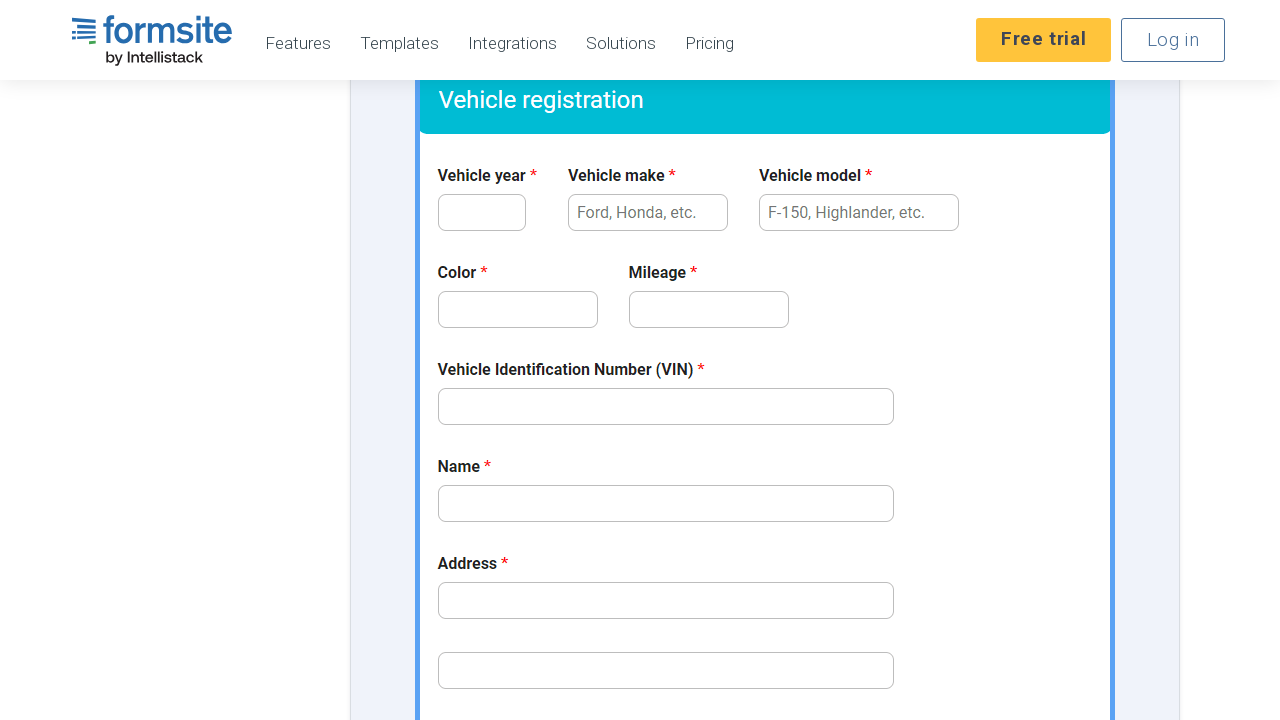